Tests sending authentication code with an invalid phone number

Starting URL: https://lk.rt.ru/

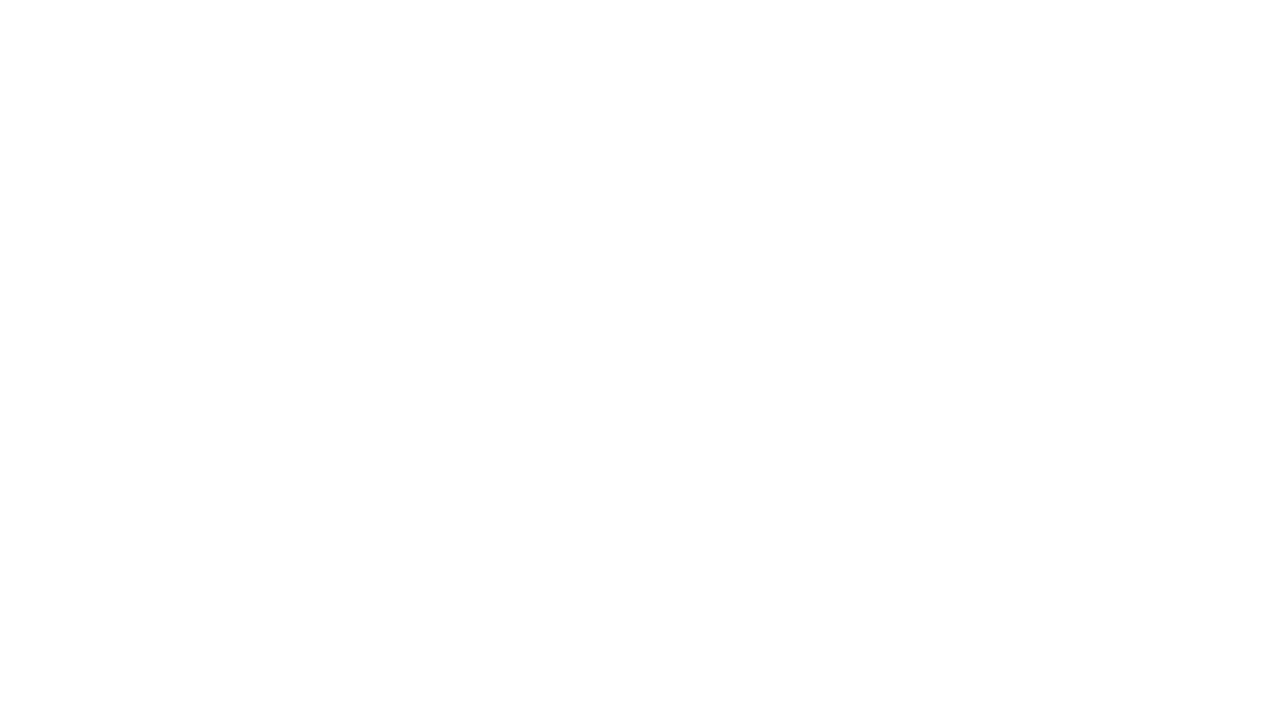

Waited for page to load - card container appeared
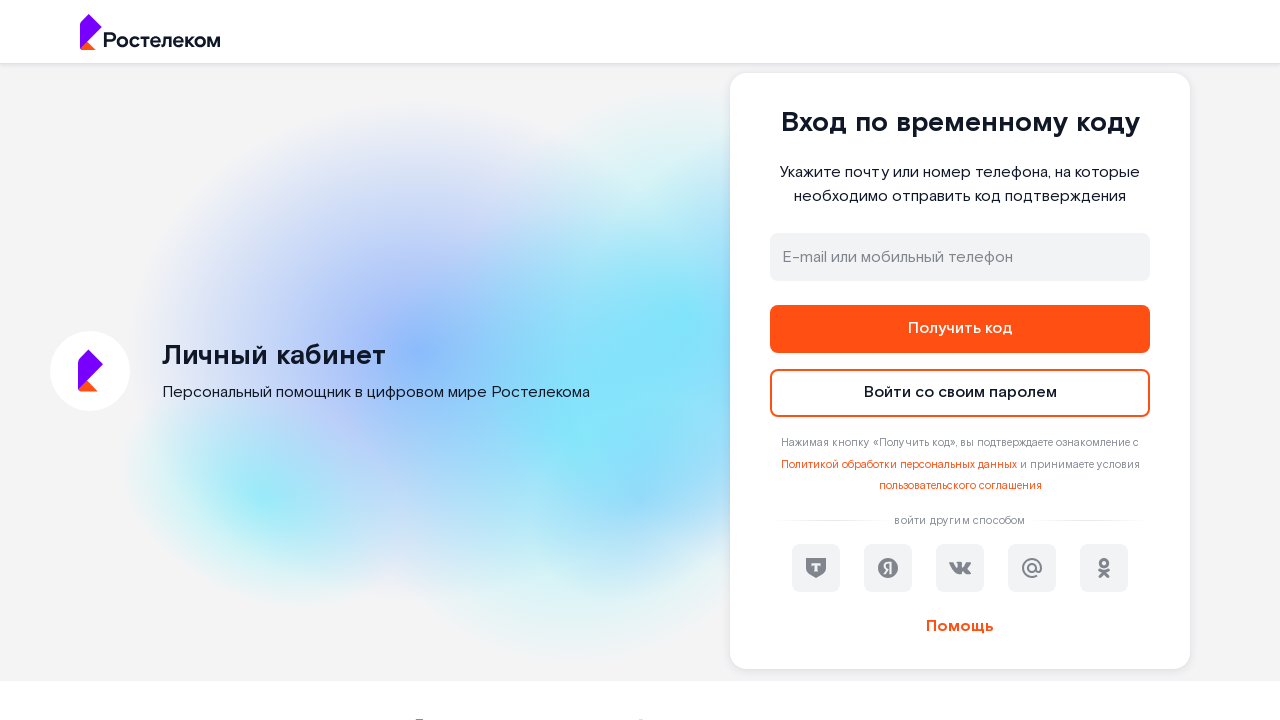

Filled phone field with invalid number '123456789' on input#address
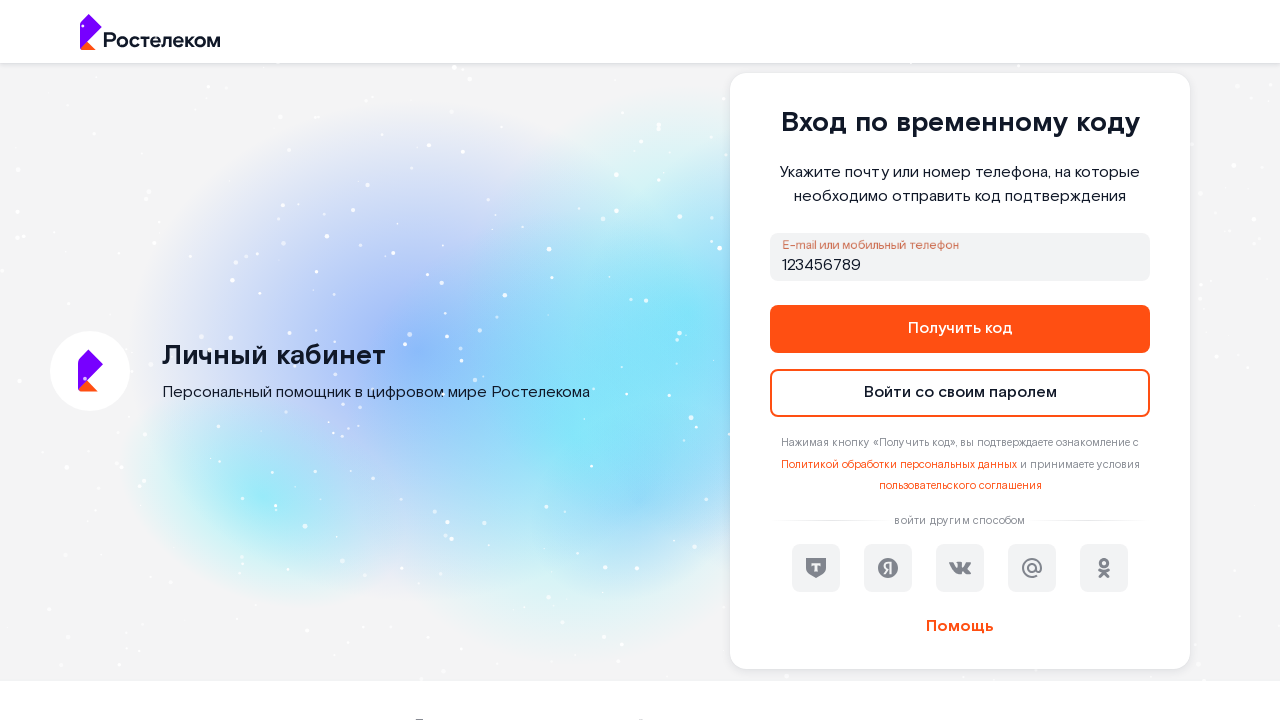

Clicked button to send authentication code at (960, 329) on button#otp_get_code
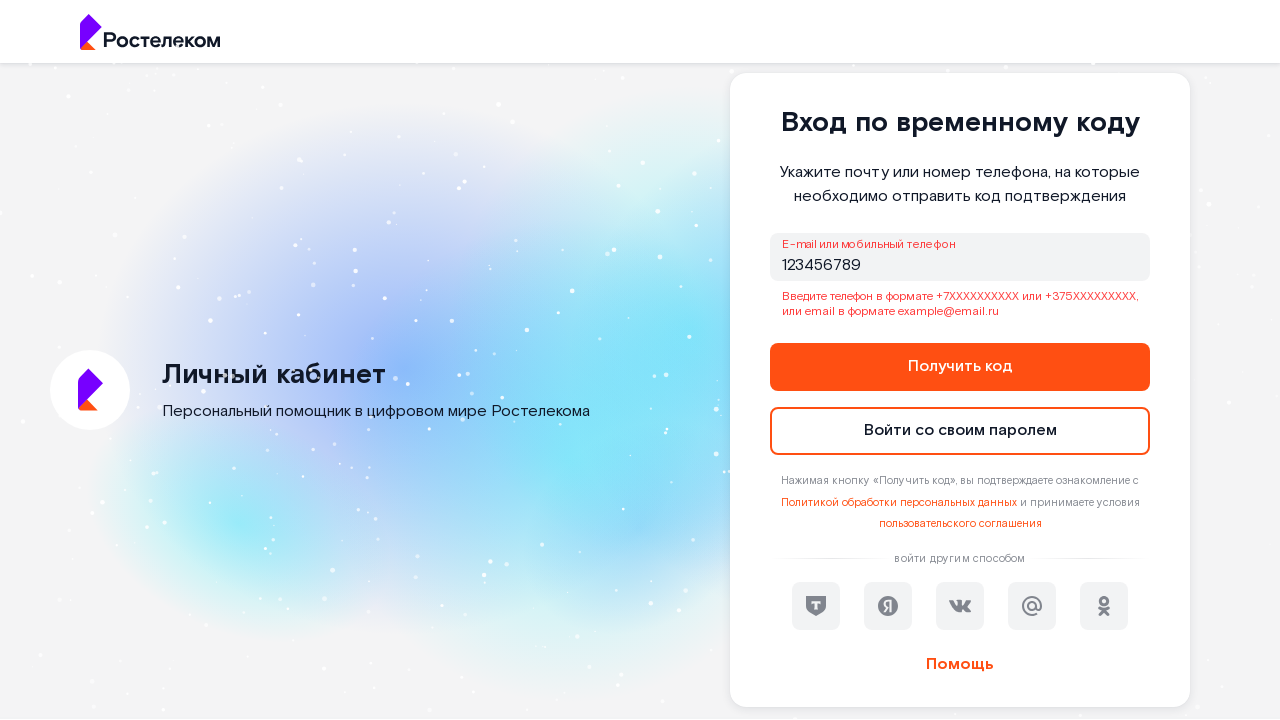

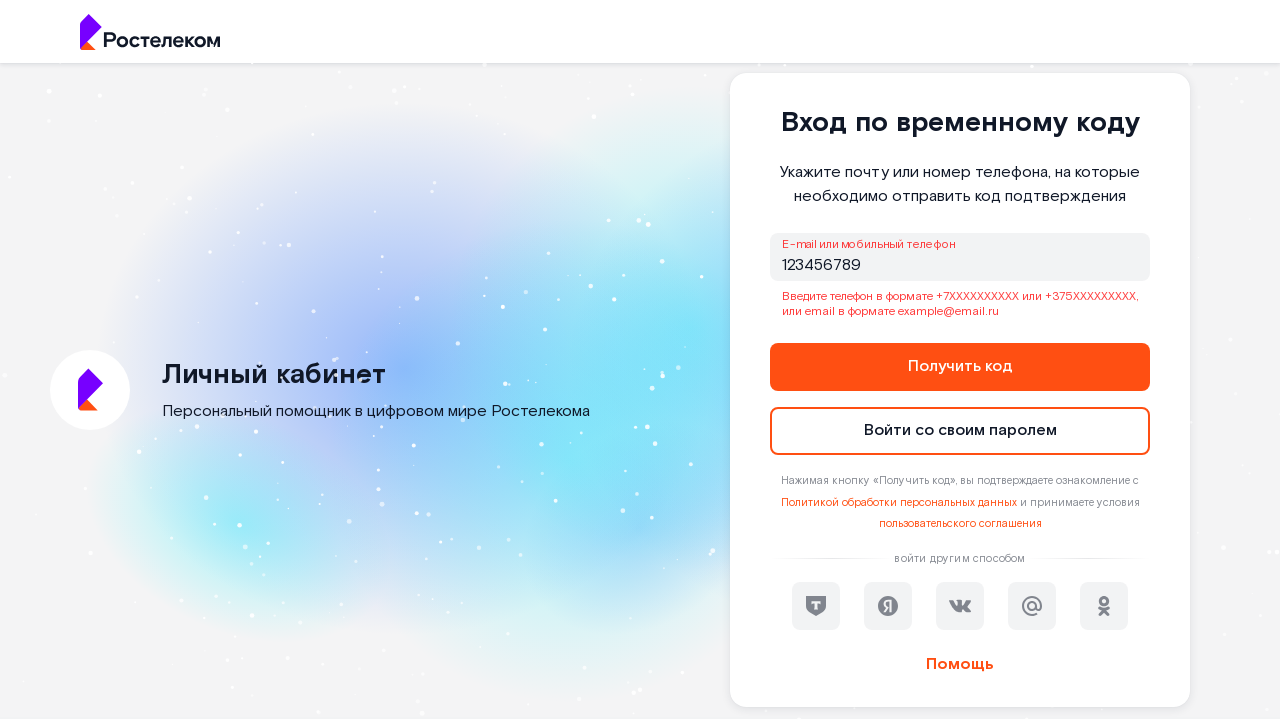